Tests the add/remove elements functionality by clicking Add Element button, verifying Delete button appears, then clicking Delete to remove it

Starting URL: https://the-internet.herokuapp.com/add_remove_elements/

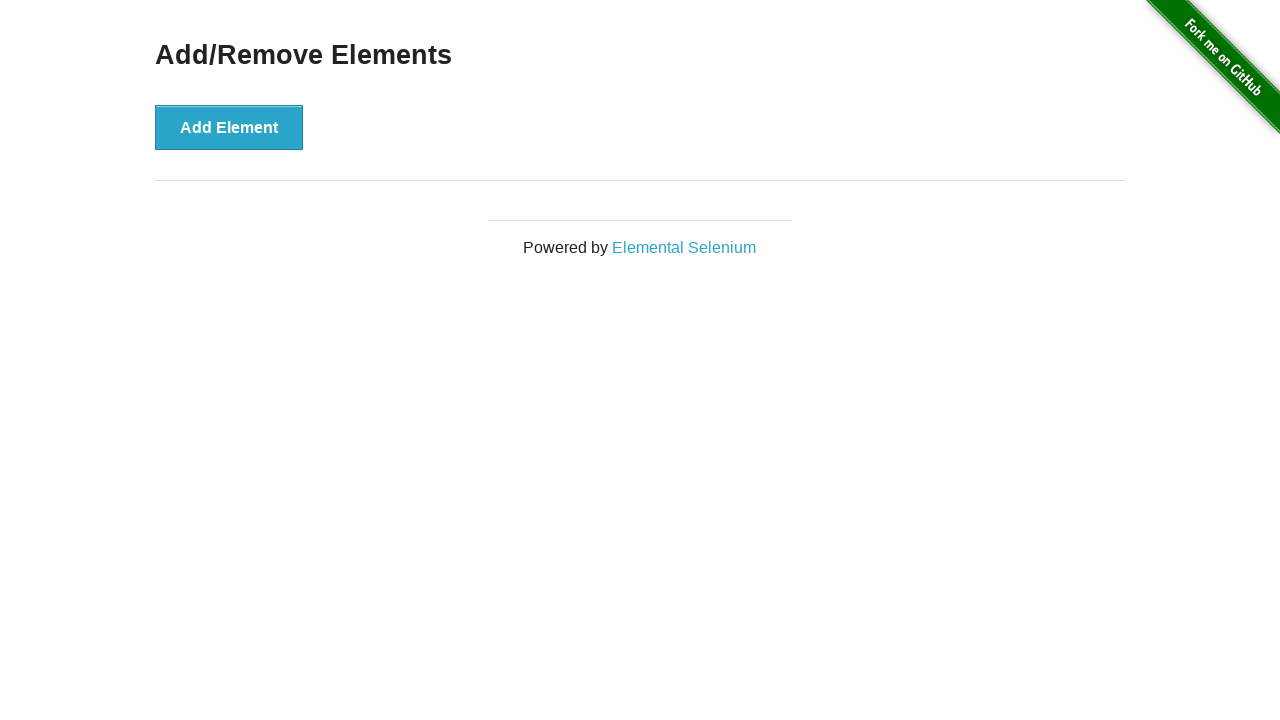

Clicked Add Element button at (229, 127) on button:has-text('Add Element')
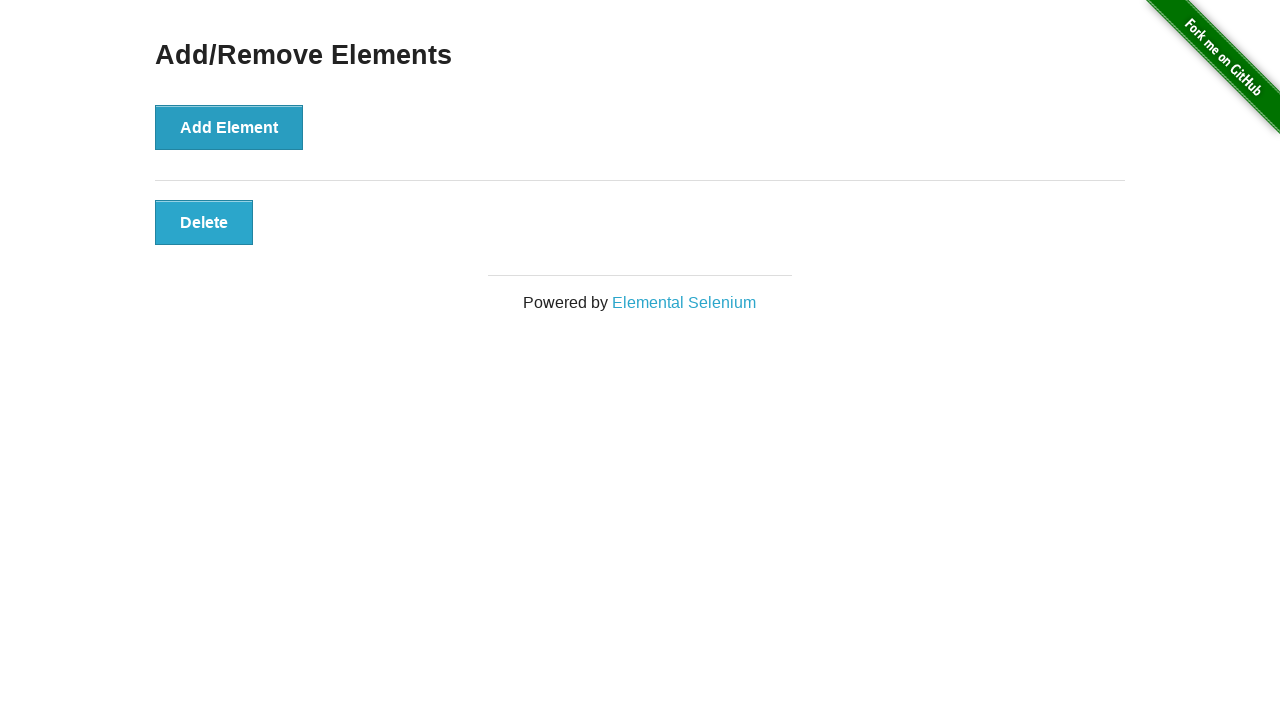

Delete button appeared and is visible
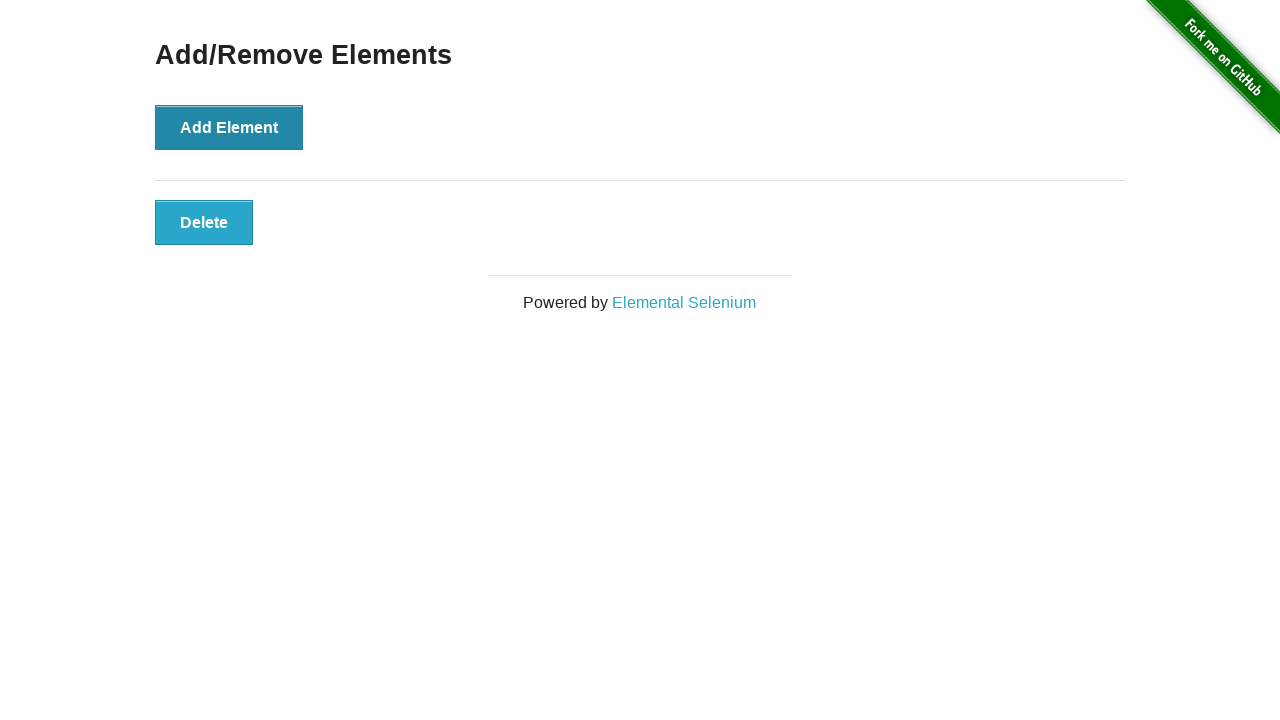

Clicked Delete button to remove the element at (204, 222) on button.added-manually
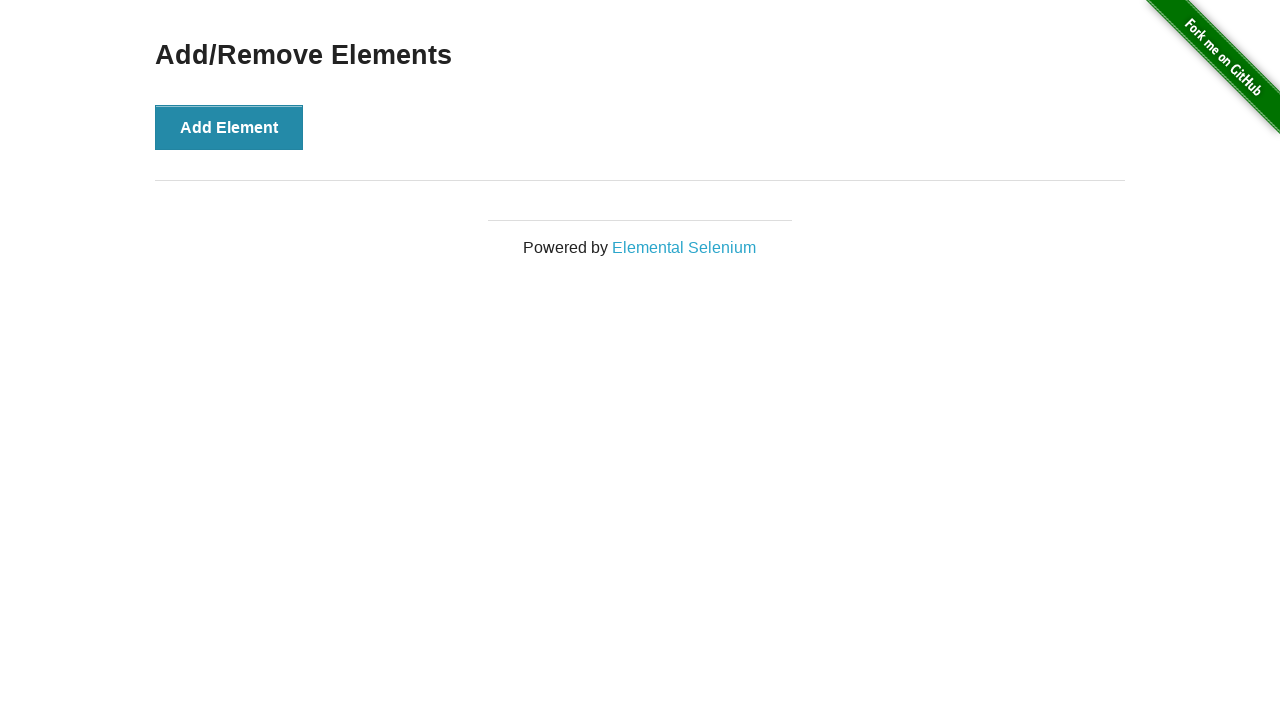

Verified Add/Remove Elements heading is still visible after deletion
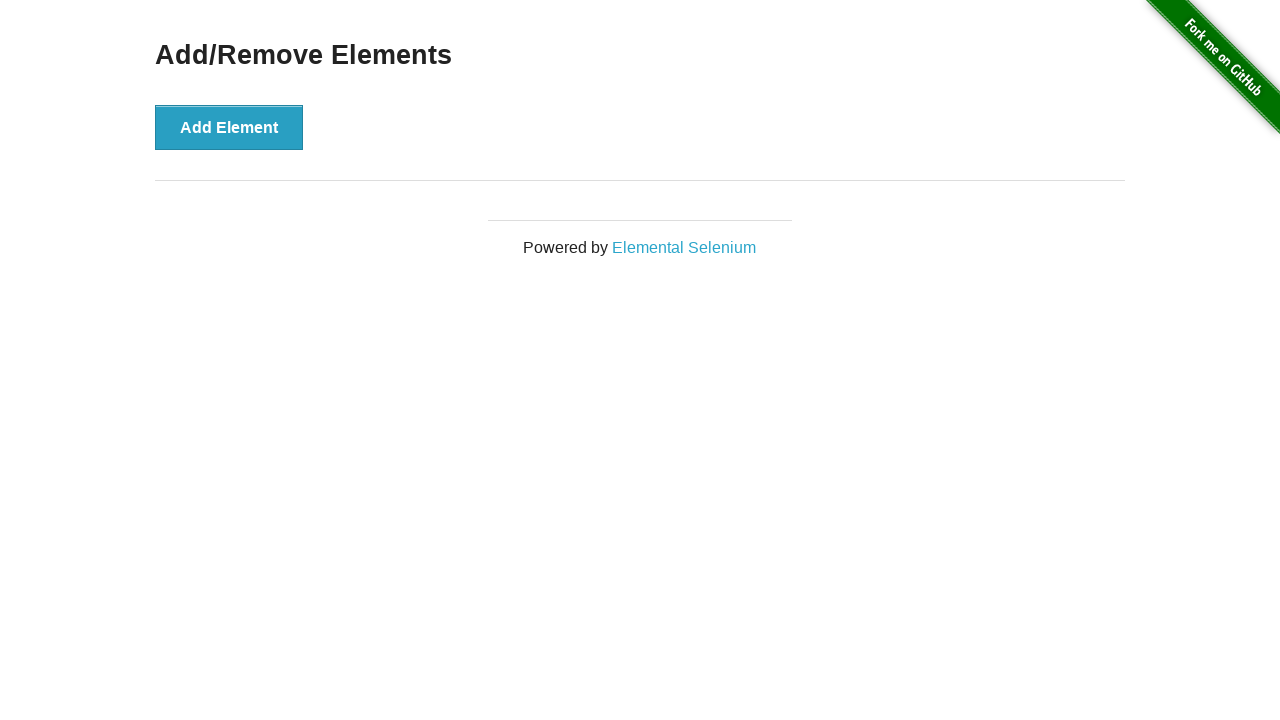

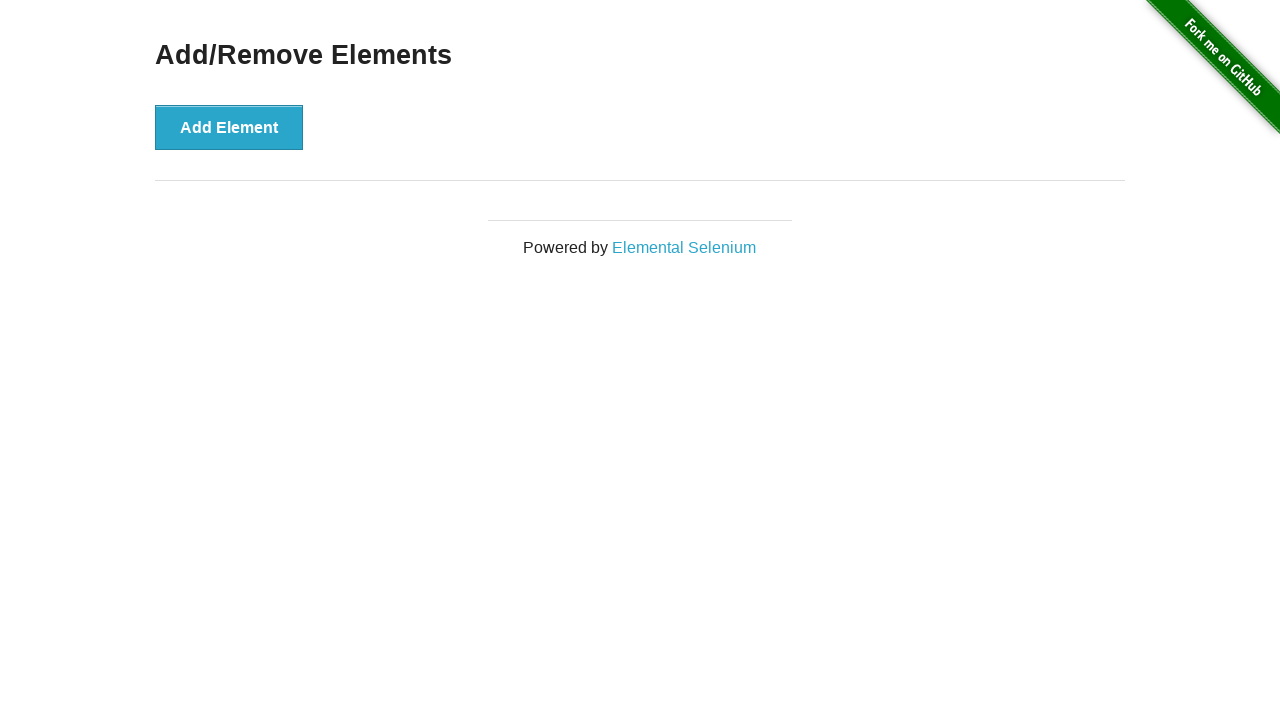